Navigates to the Verity website homepage and verifies it loads successfully

Starting URL: https://www.verity.com.br/

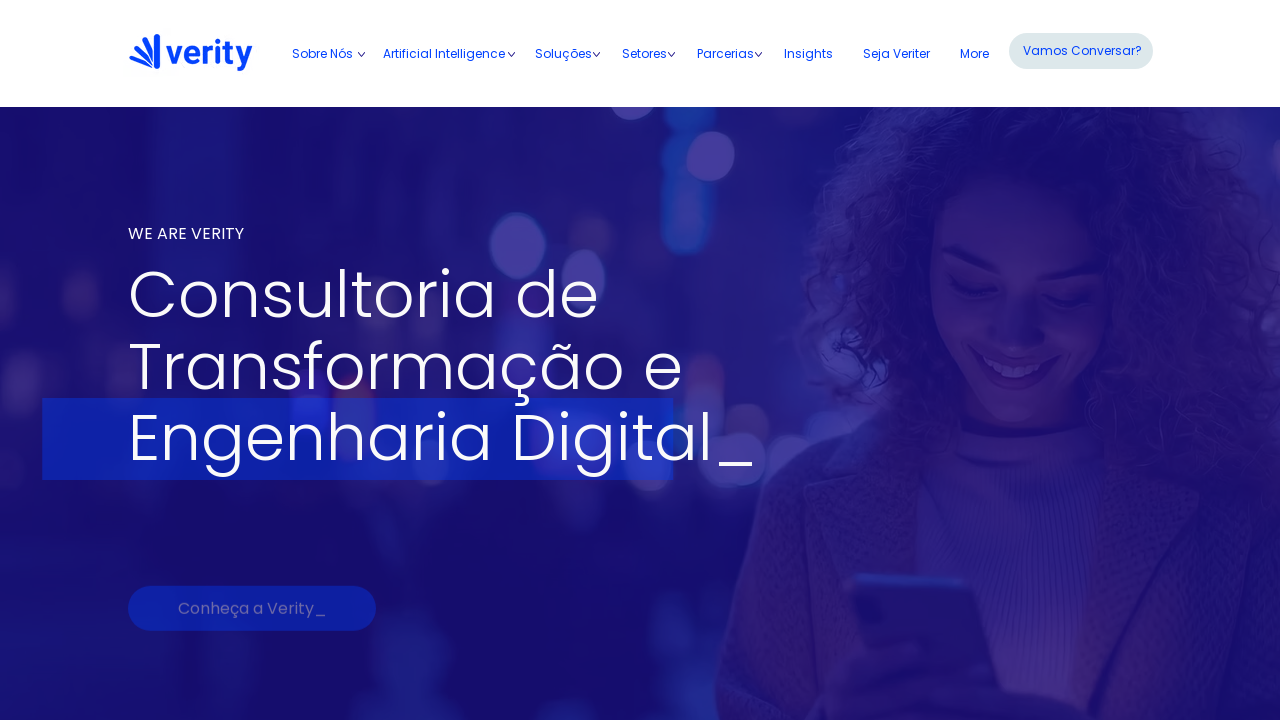

Waited for page DOM to fully load
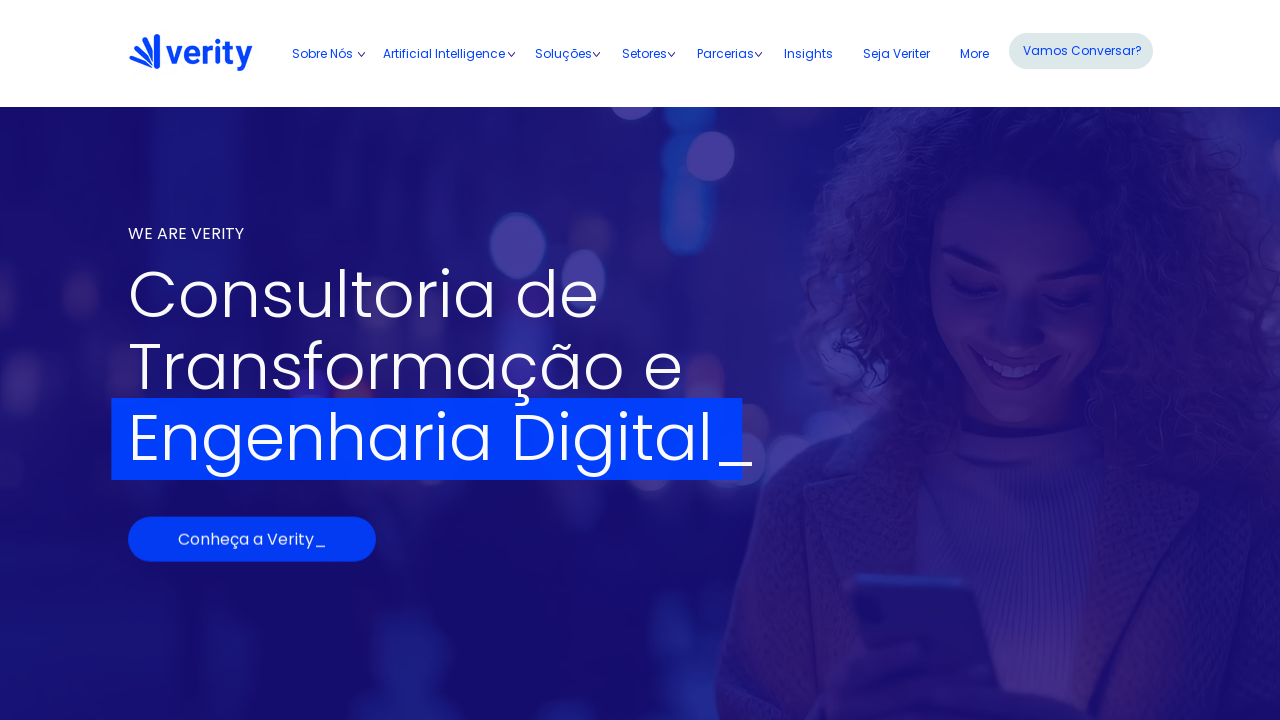

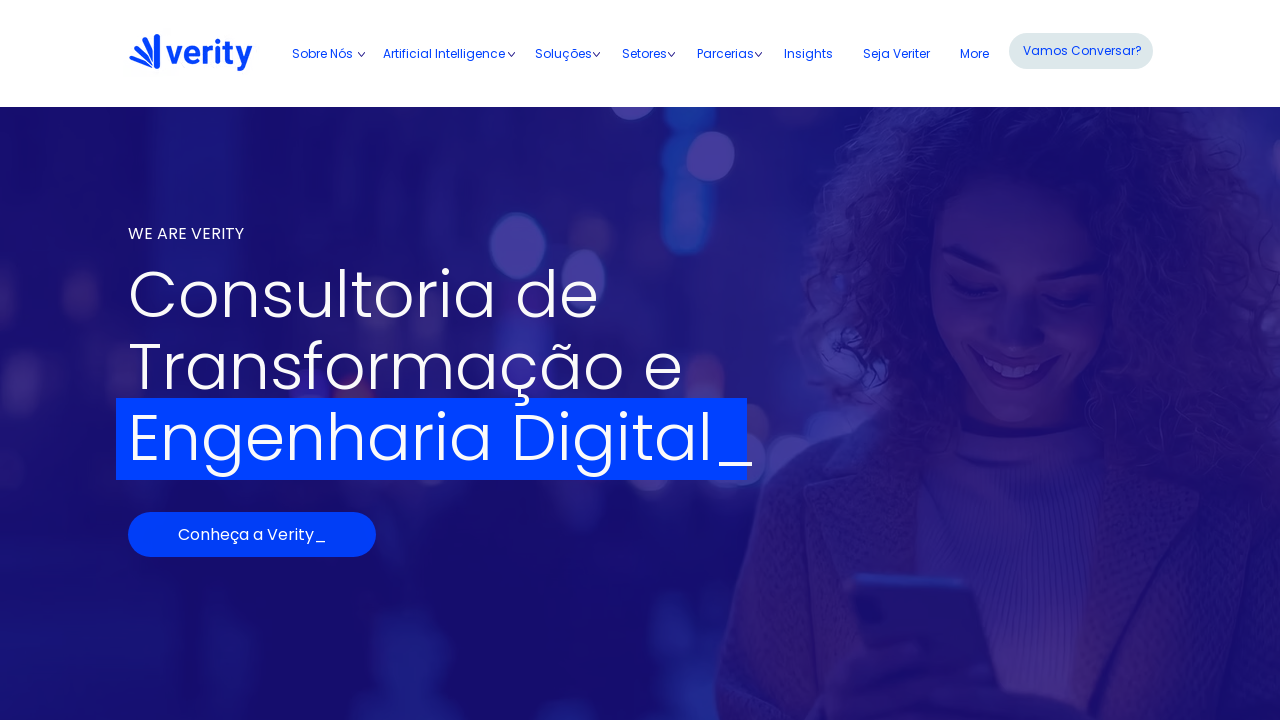